Navigates to omayo.blogspot.com and retrieves the HTML tag name of an element with id "alert1" to verify its tag type.

Starting URL: http://omayo.blogspot.com/

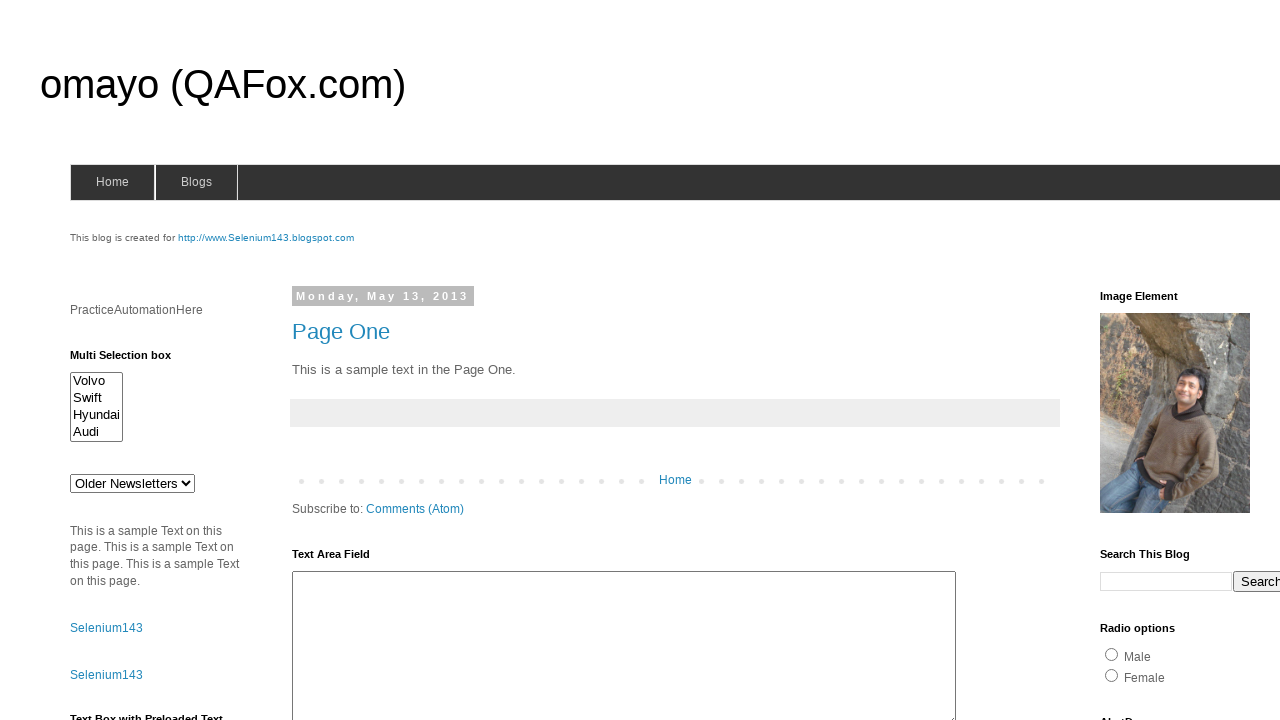

Navigated to omayo.blogspot.com
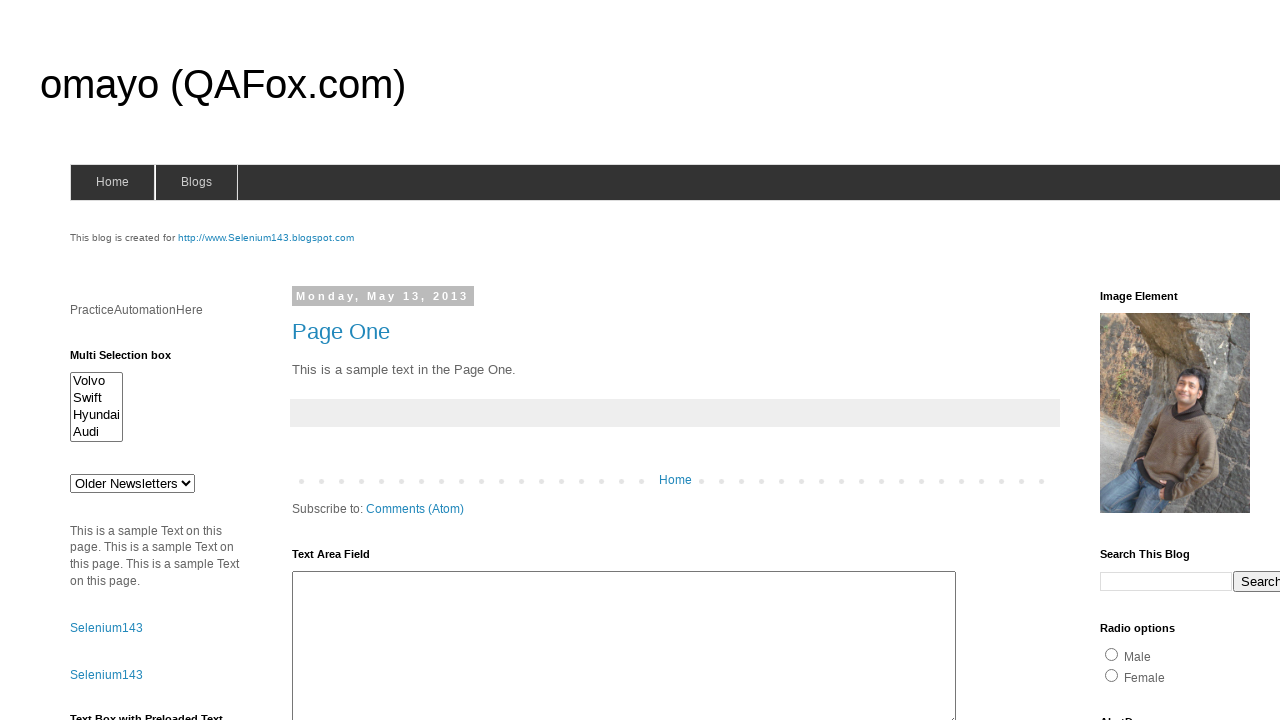

Waited for element with id 'alert1' to be present
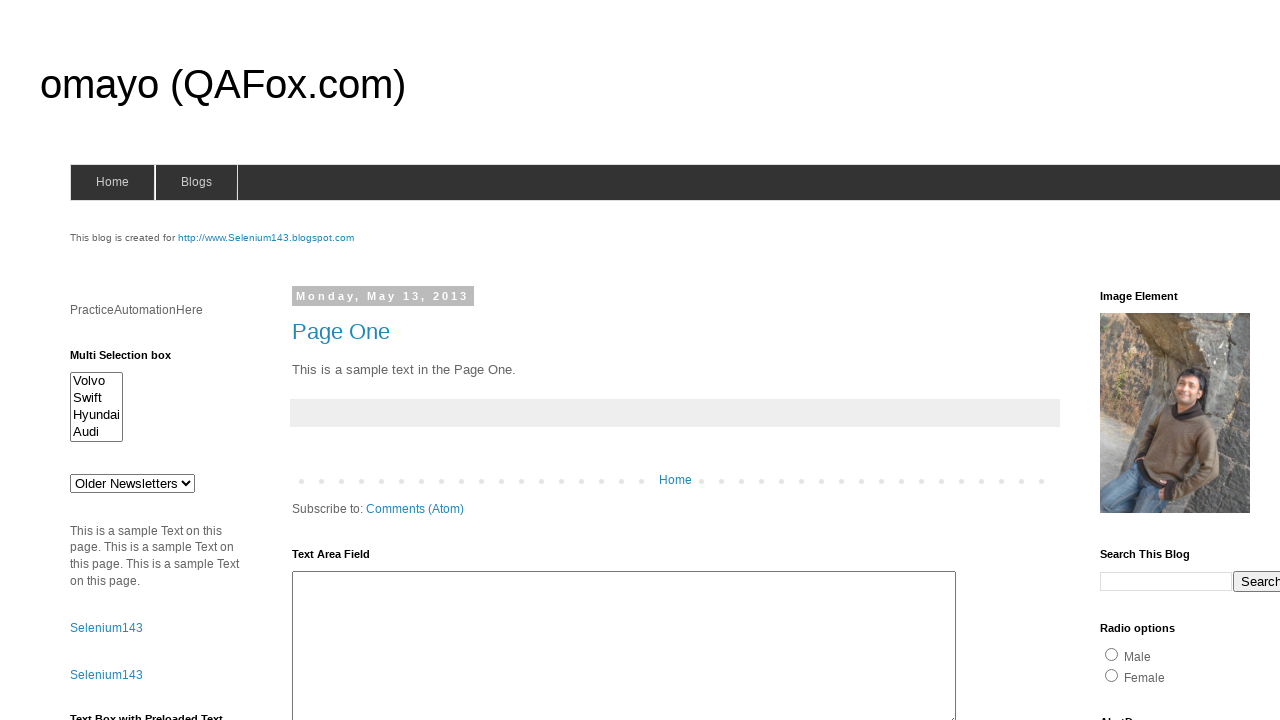

Retrieved tag name of element 'alert1': input
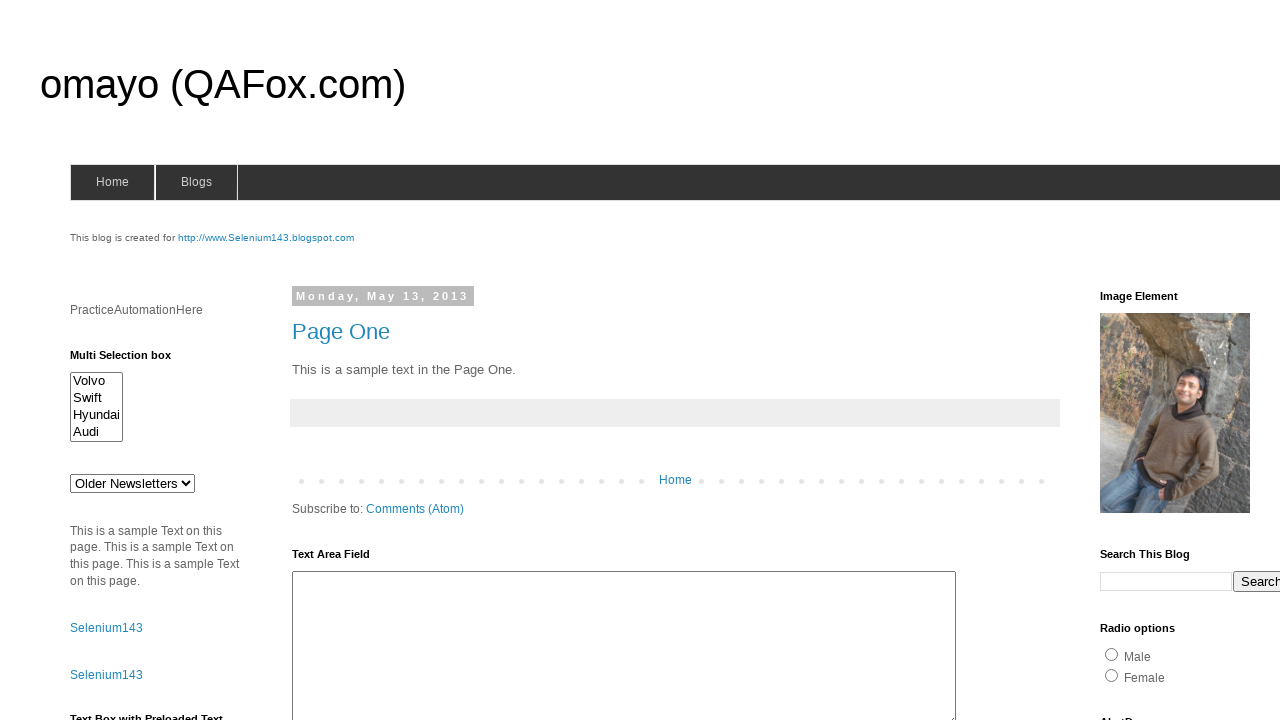

Printed tag name: input
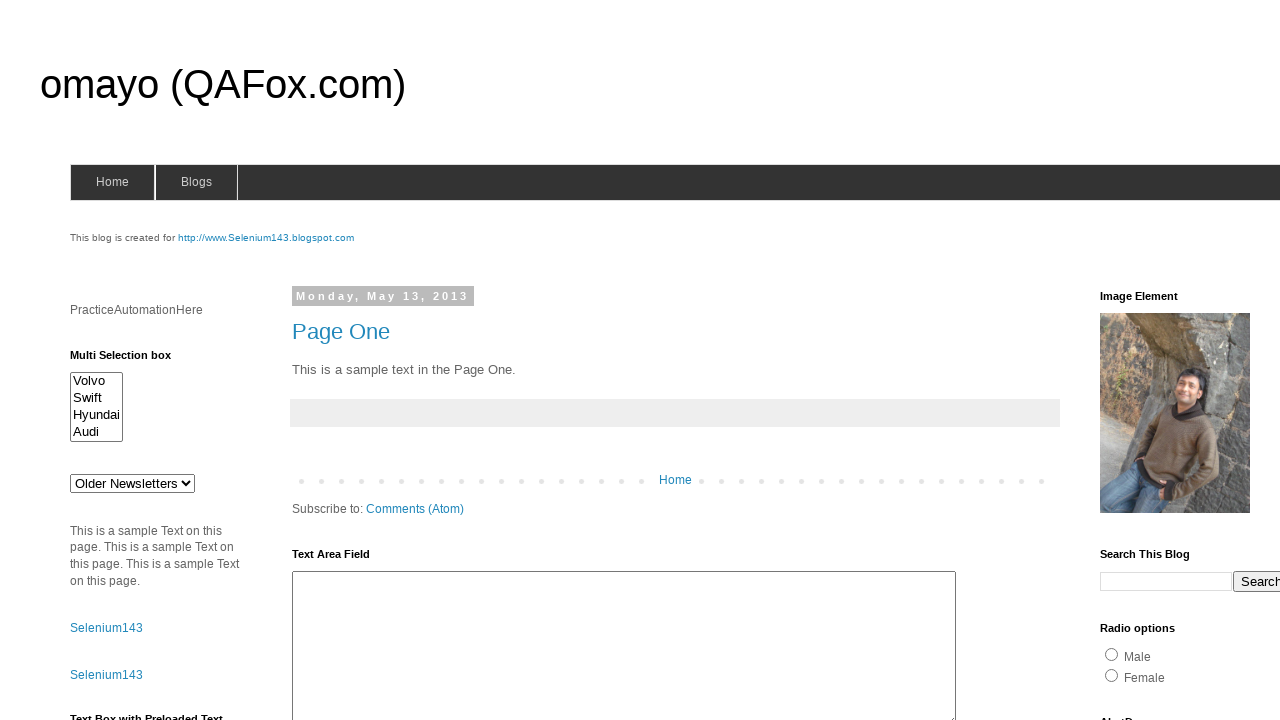

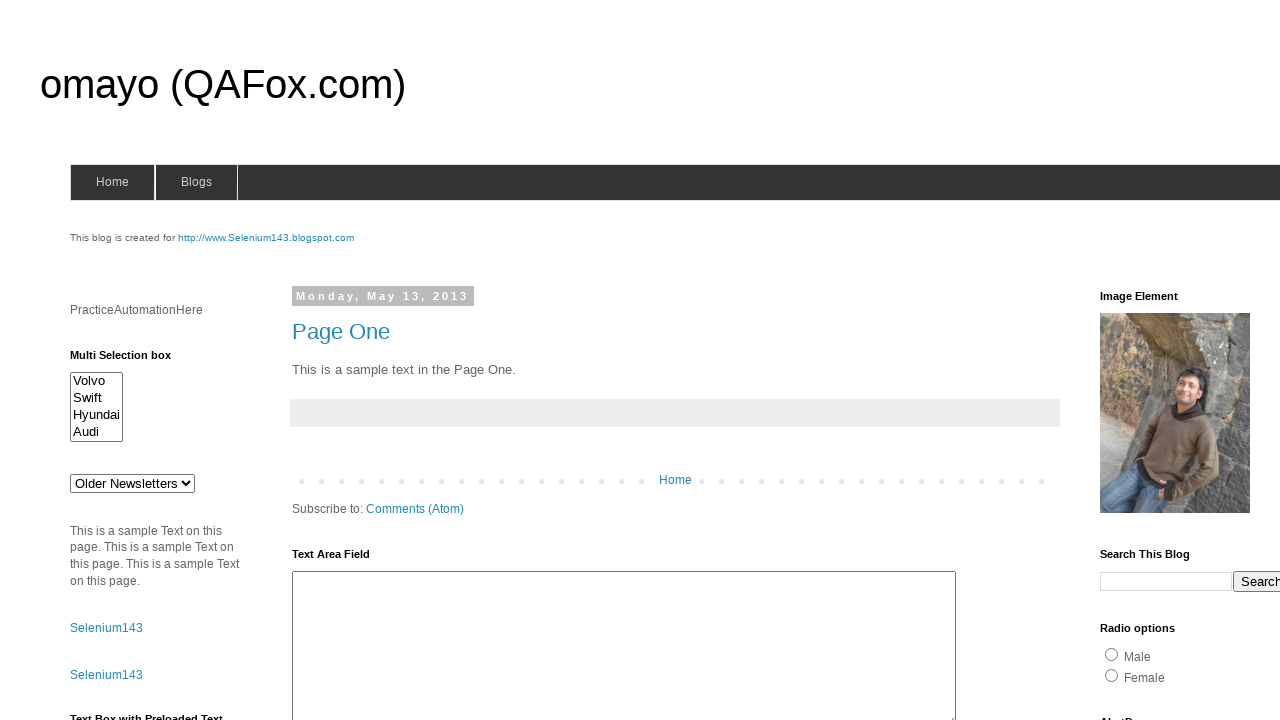